Tests JavaScript alert handling by clicking a button that triggers a confirm dialog and dismissing it with the cancel button

Starting URL: https://the-internet.herokuapp.com/javascript_alerts

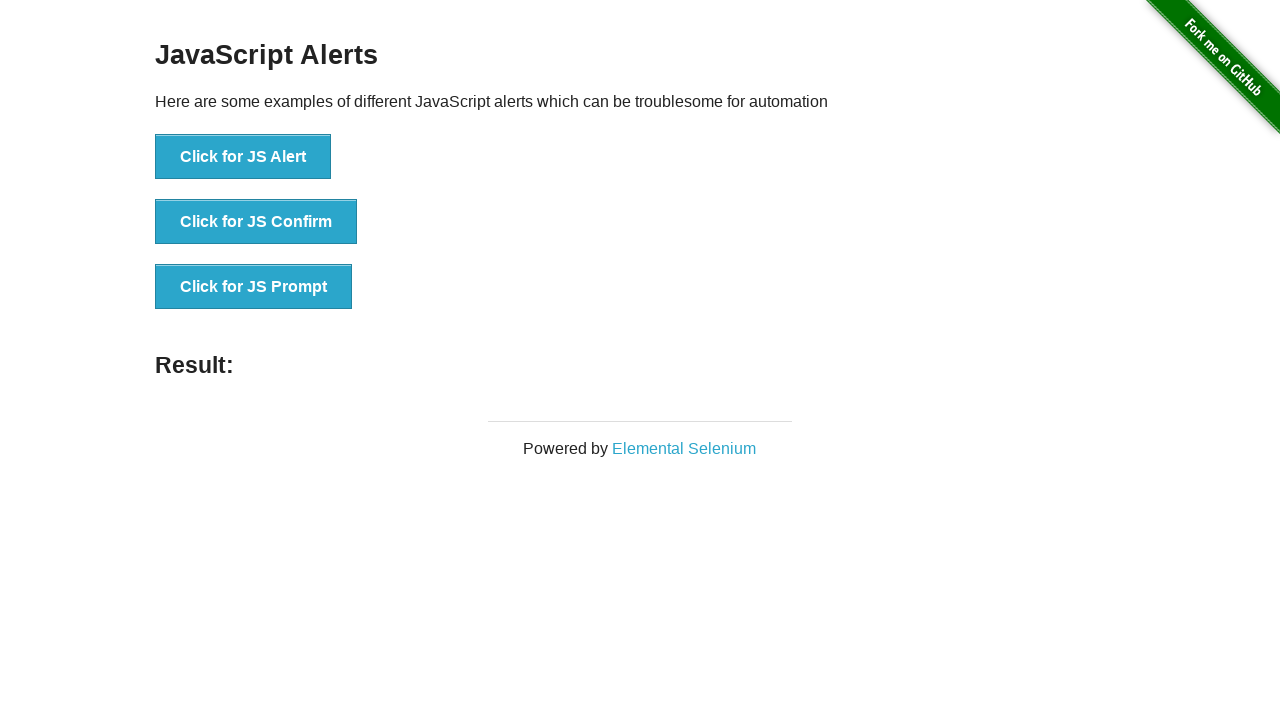

Clicked 'Click for JS Confirm' button to trigger confirm dialog at (256, 222) on xpath=//button[text()='Click for JS Confirm']
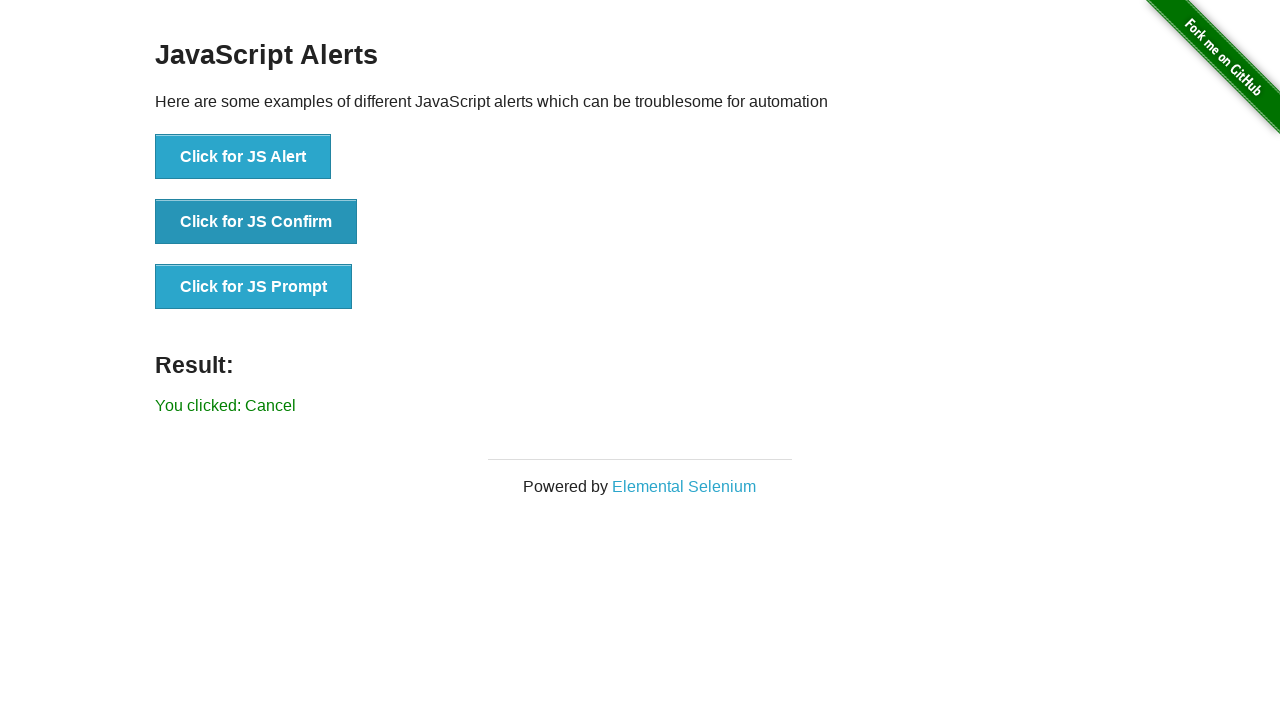

Set up dialog handler to dismiss confirm dialog with Cancel button
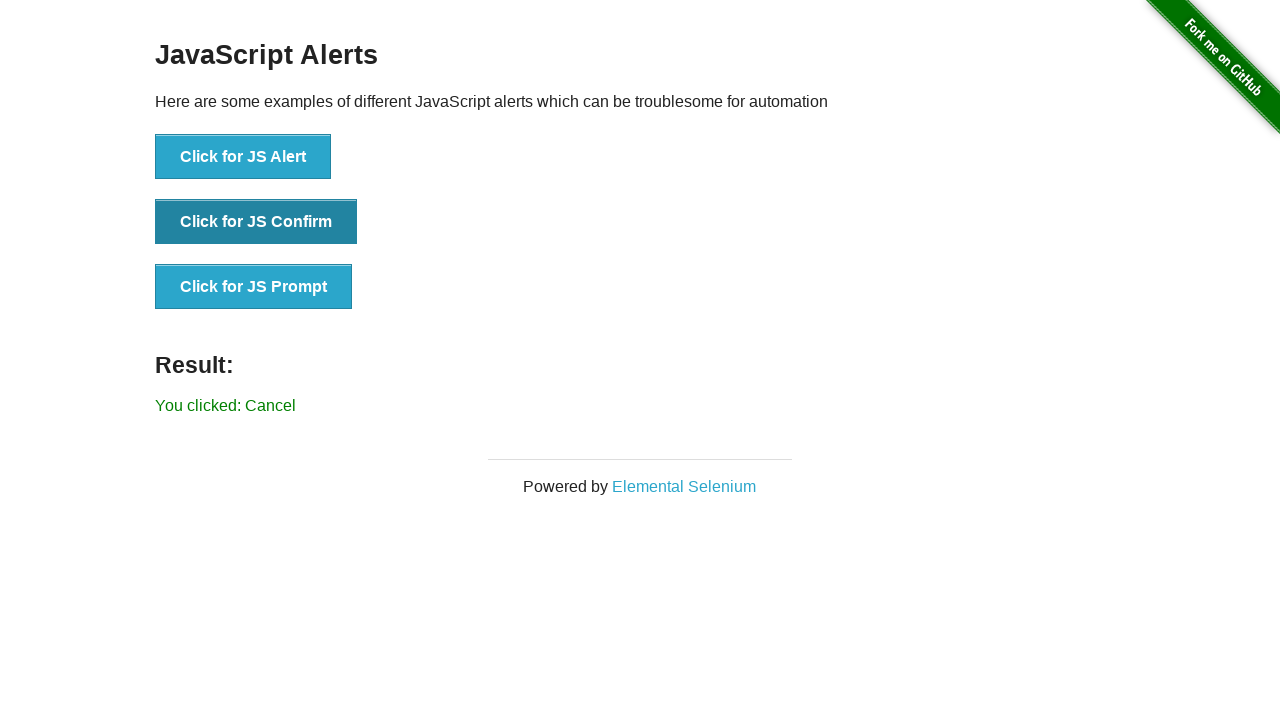

Clicked 'Click for JS Confirm' button again to trigger the alert with handler active at (256, 222) on xpath=//button[text()='Click for JS Confirm']
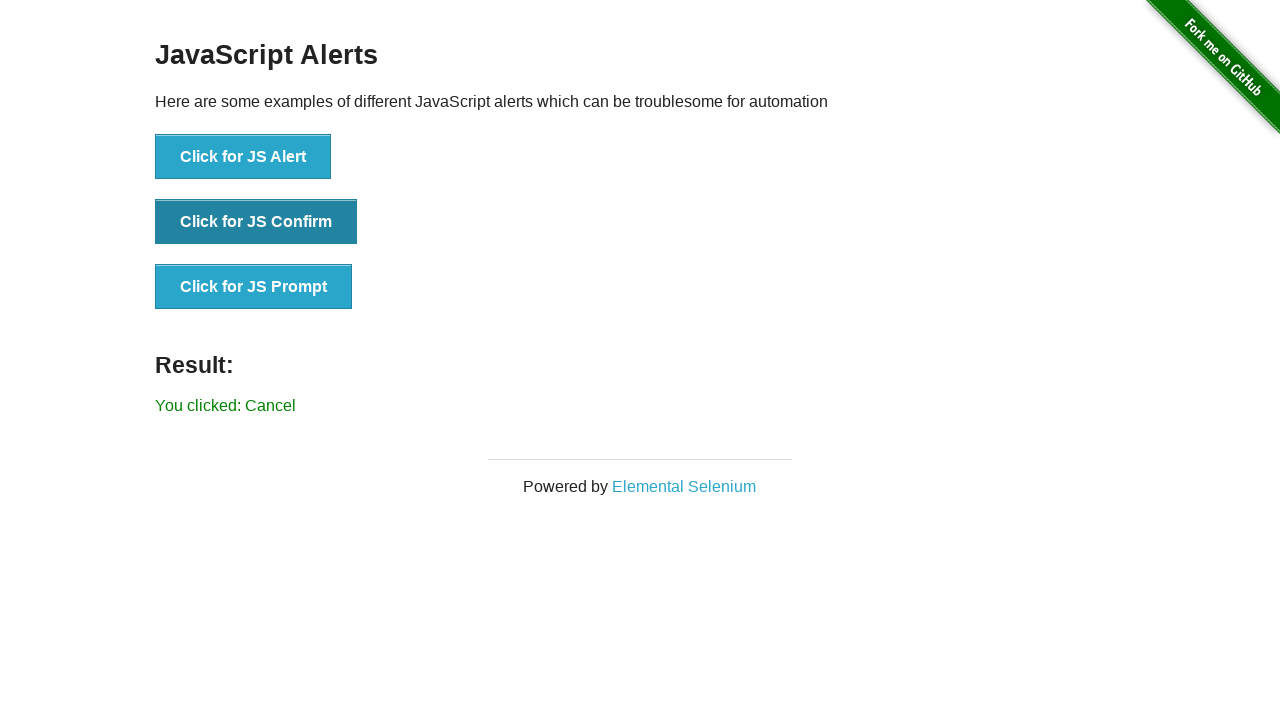

Result message appeared after dismissing the confirm dialog
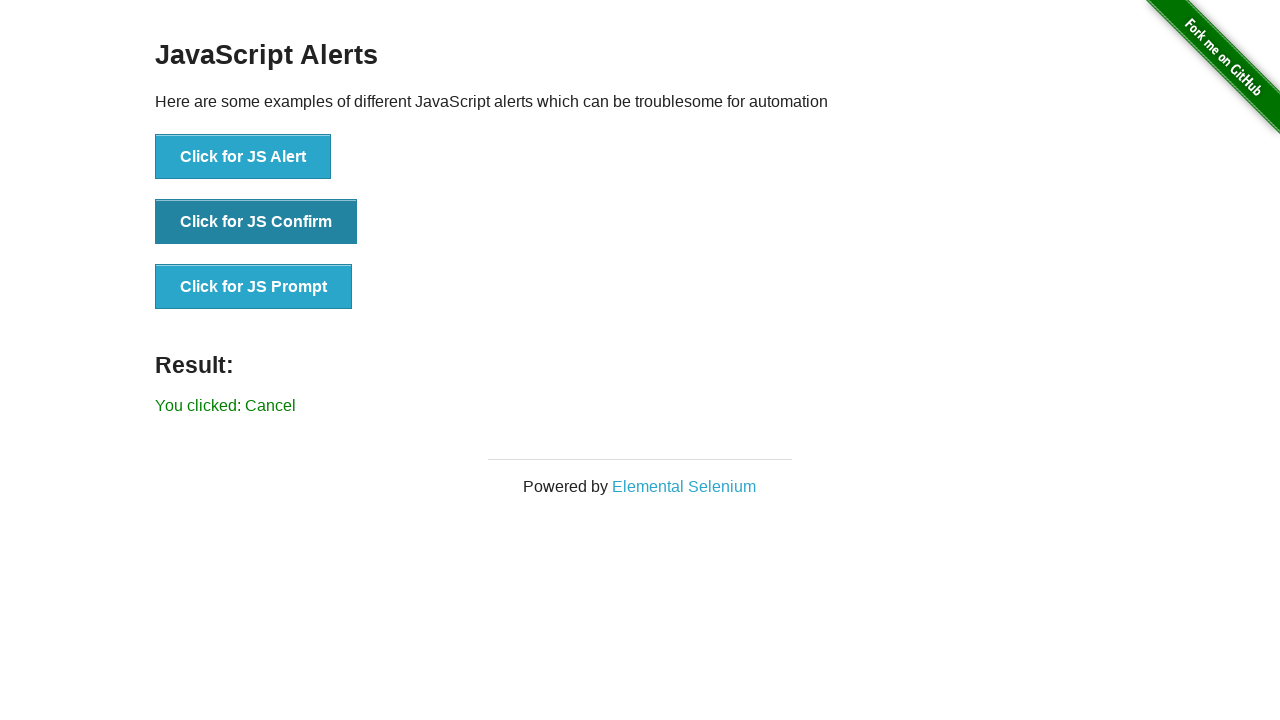

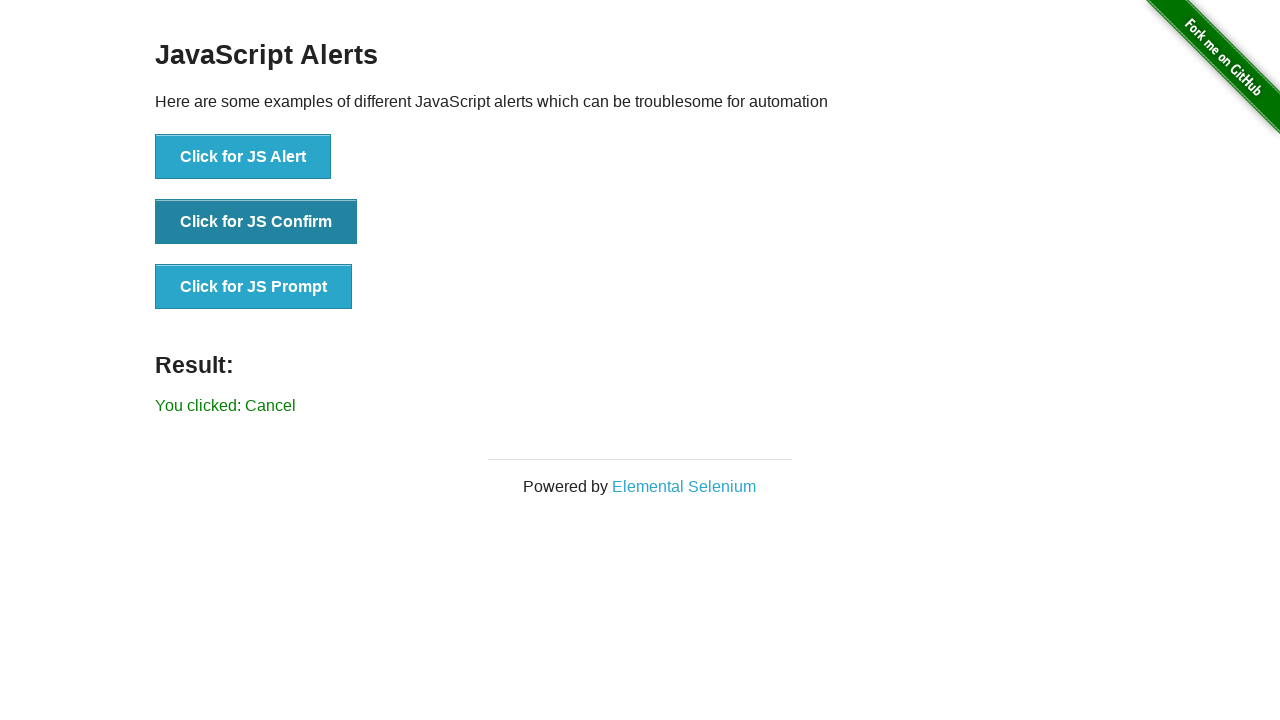